Tests dropdown selection functionality by selecting different car options using various selection methods (visible text, value, and index)

Starting URL: https://www.letskodeit.com/practice

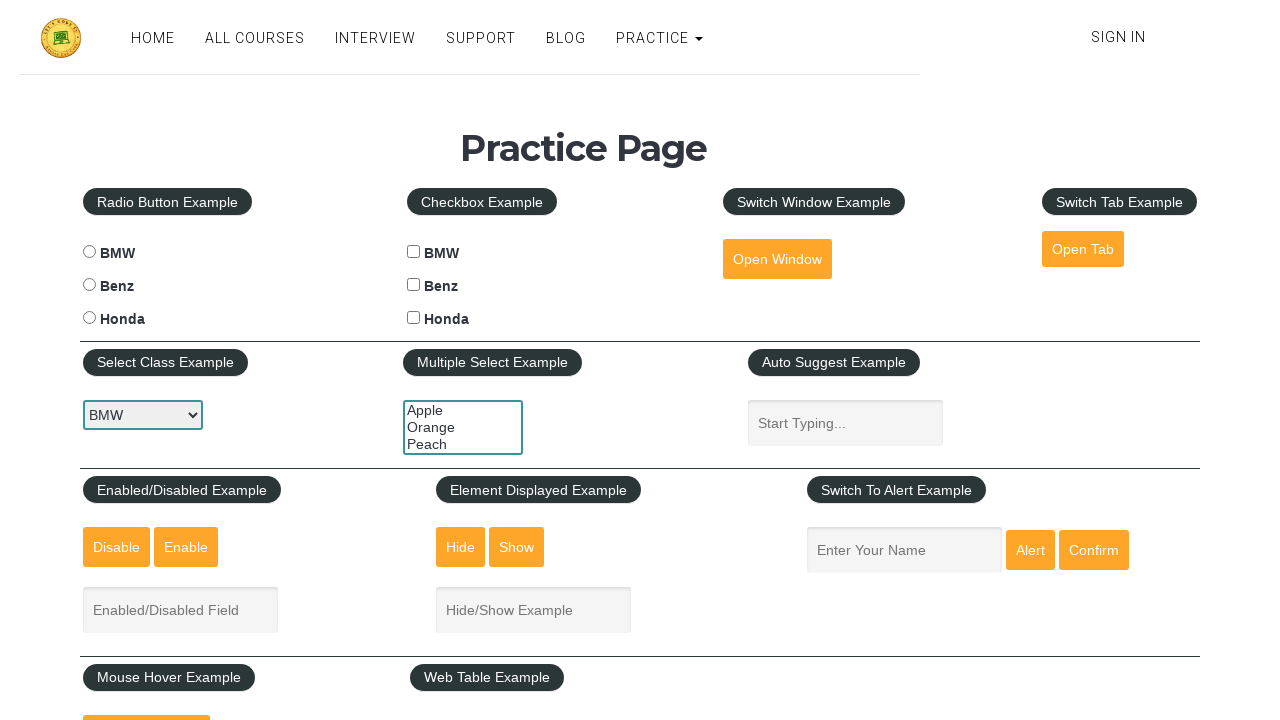

Selected BMW from dropdown using visible text on #carselect
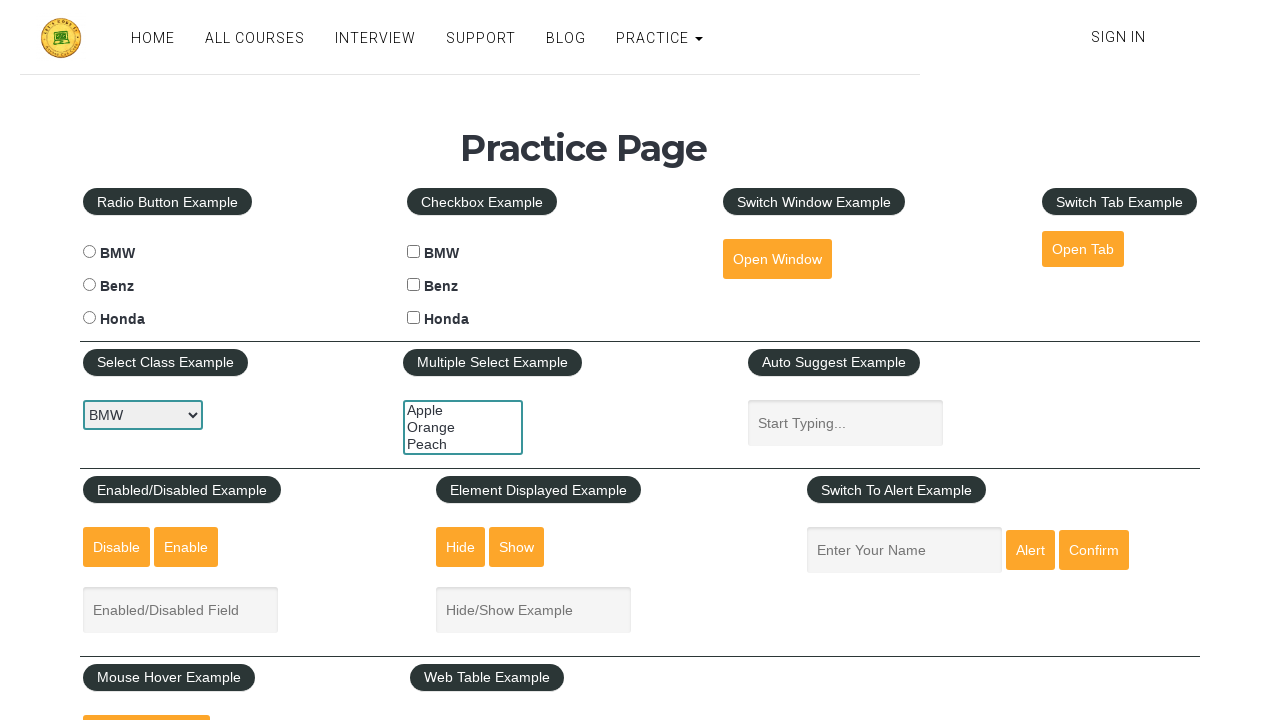

Selected Benz from dropdown using value attribute on #carselect
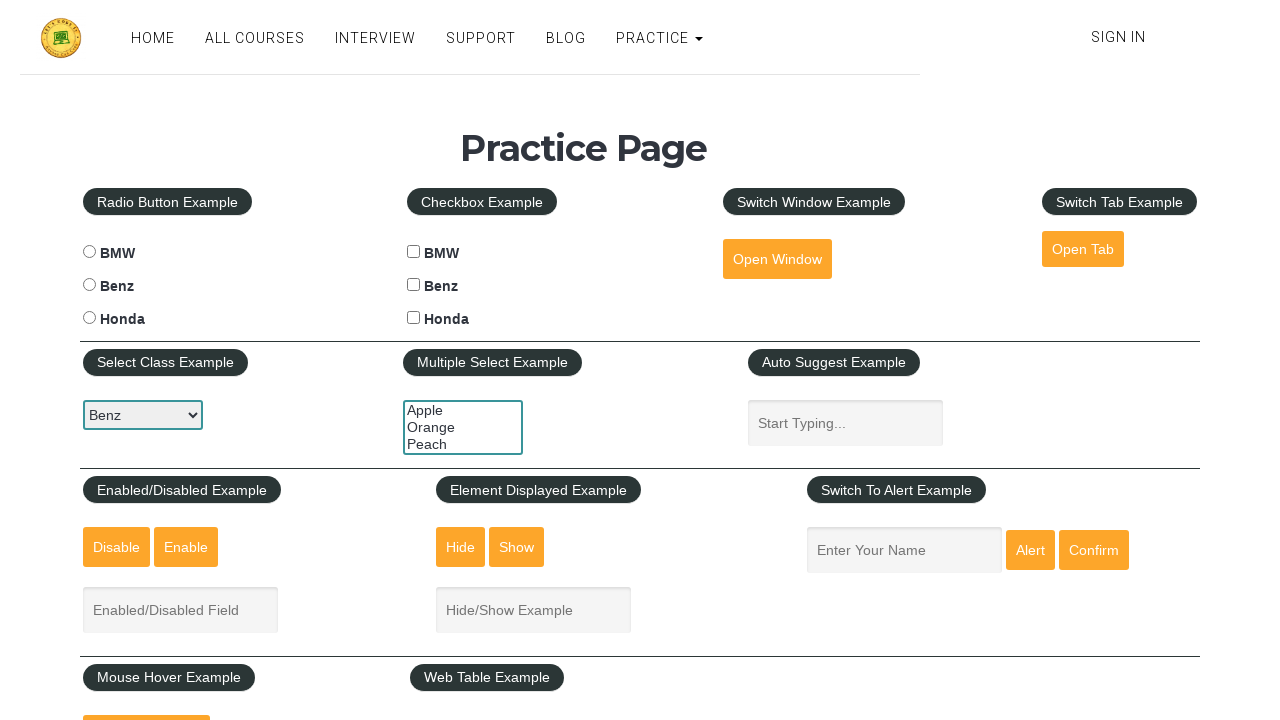

Selected Honda from dropdown using index 2 on #carselect
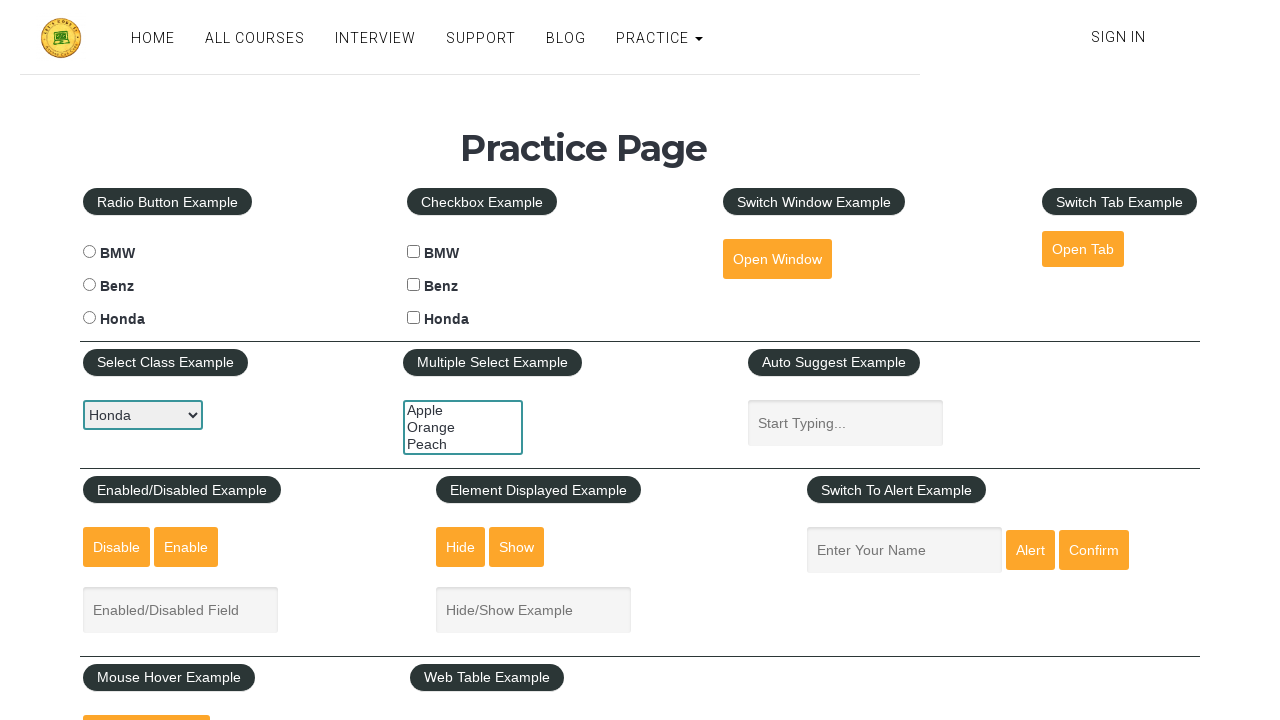

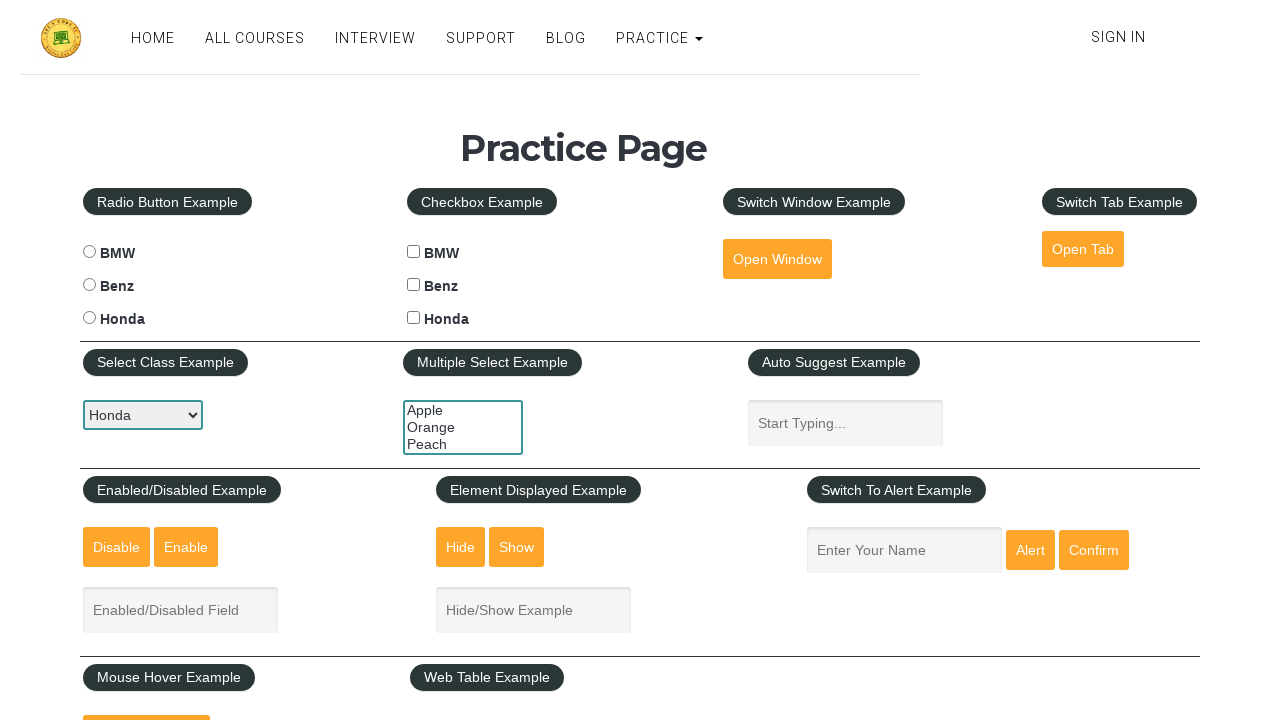